Tests a BMI calculator by entering height (170) and weight (70) values, clicking the calculate button, and verifying the BMI result is displayed.

Starting URL: https://td-testplan.azurewebsites.net/

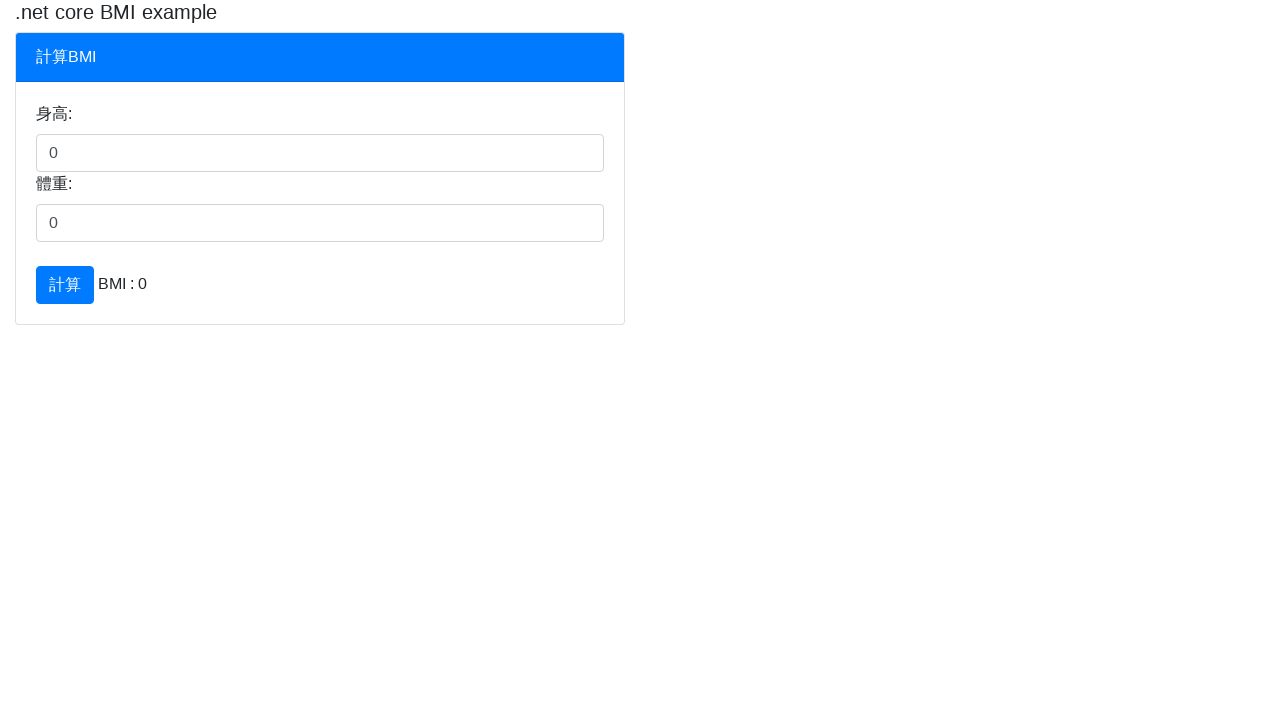

Clicked on height input field at (320, 153) on input[name='fieldHeight']
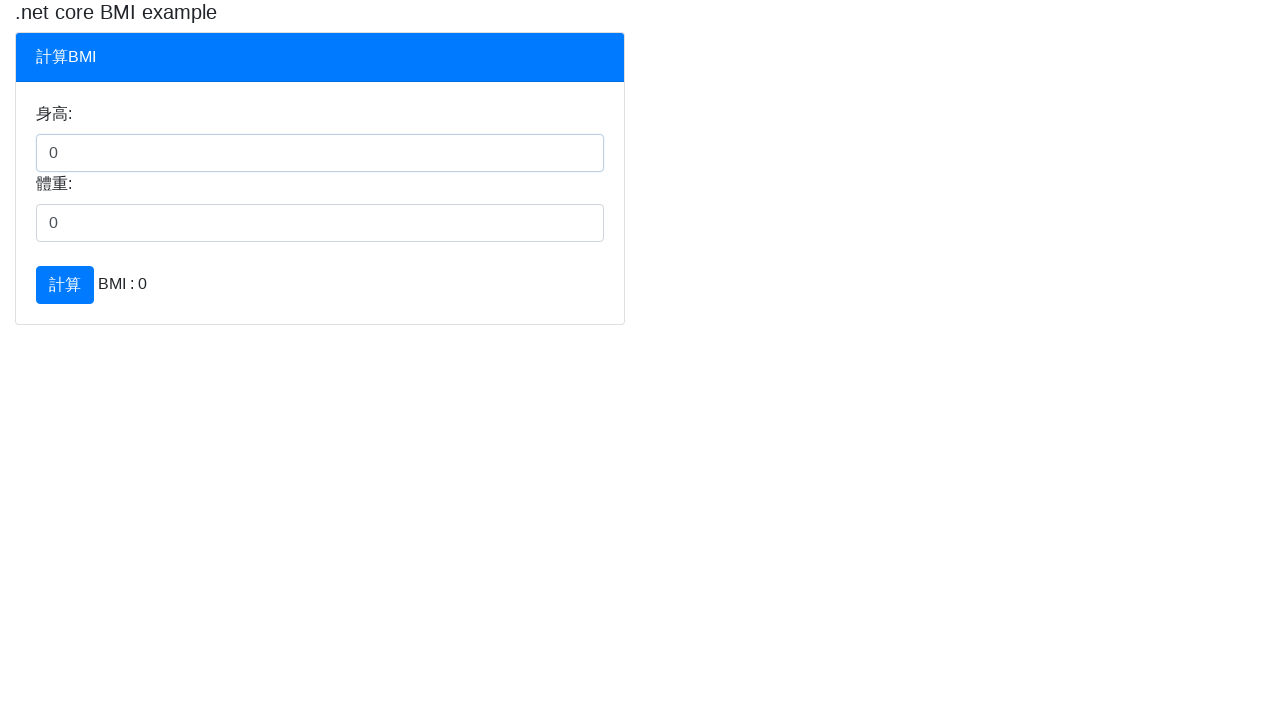

Filled height input with value 170 cm on input[name='fieldHeight']
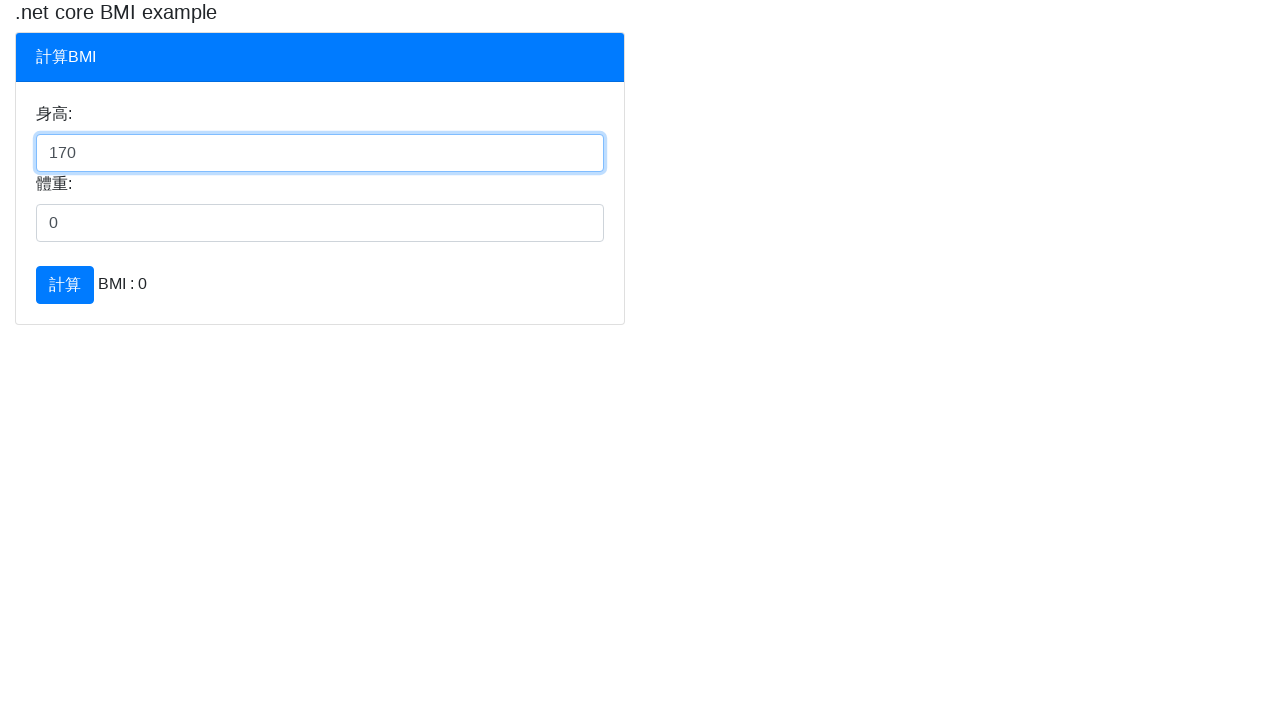

Pressed Tab to move to weight input field on input[name='fieldHeight']
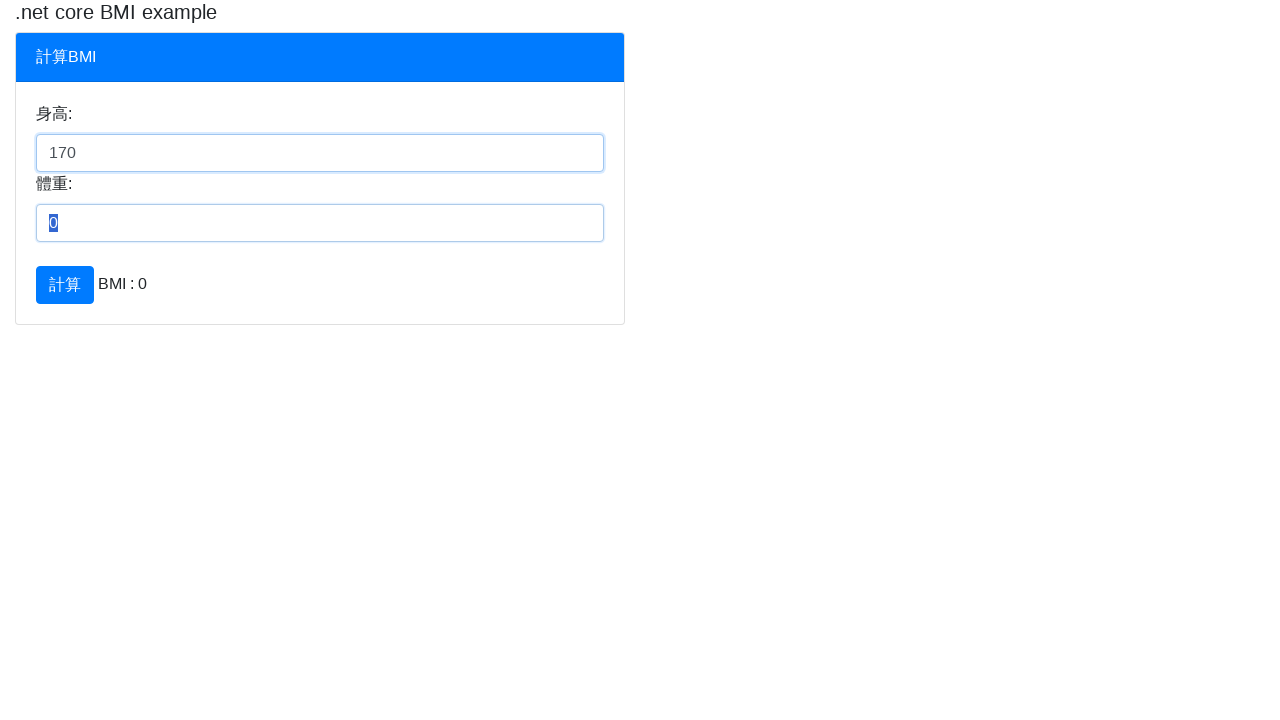

Filled weight input with value 70 kg on input[name='fieldWeight']
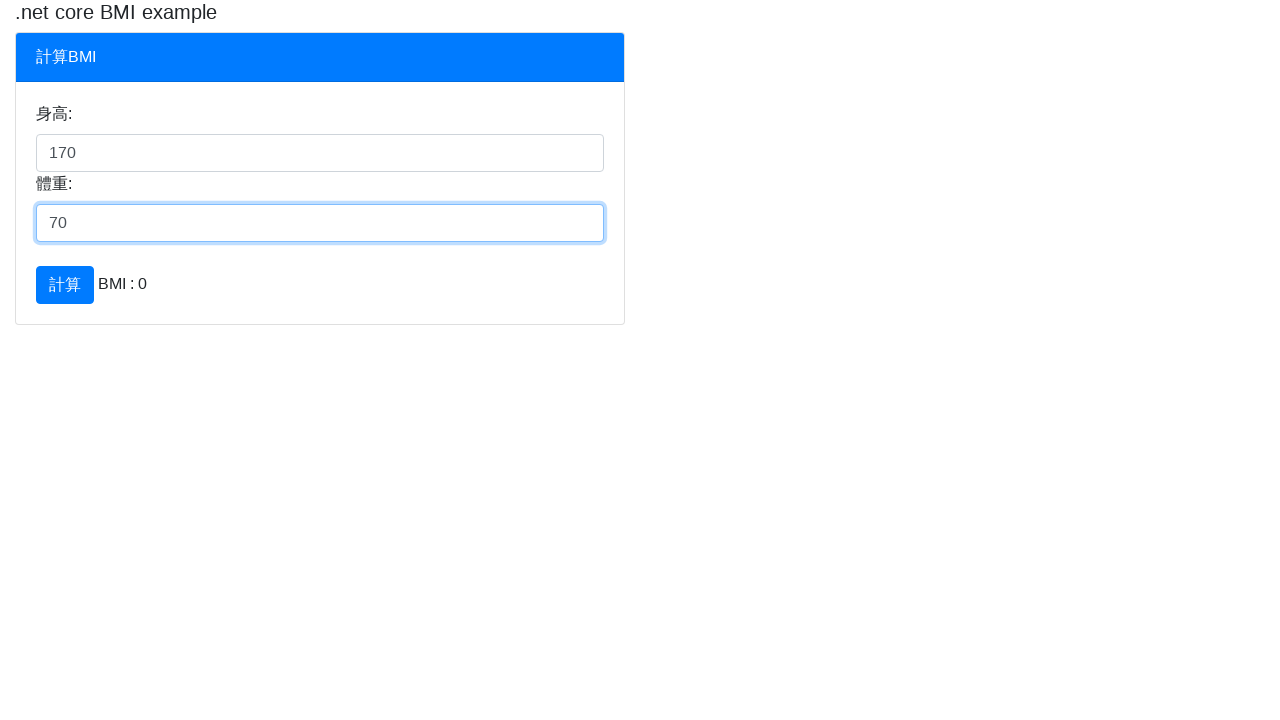

Clicked calculate button at (65, 285) on button:has-text('計算')
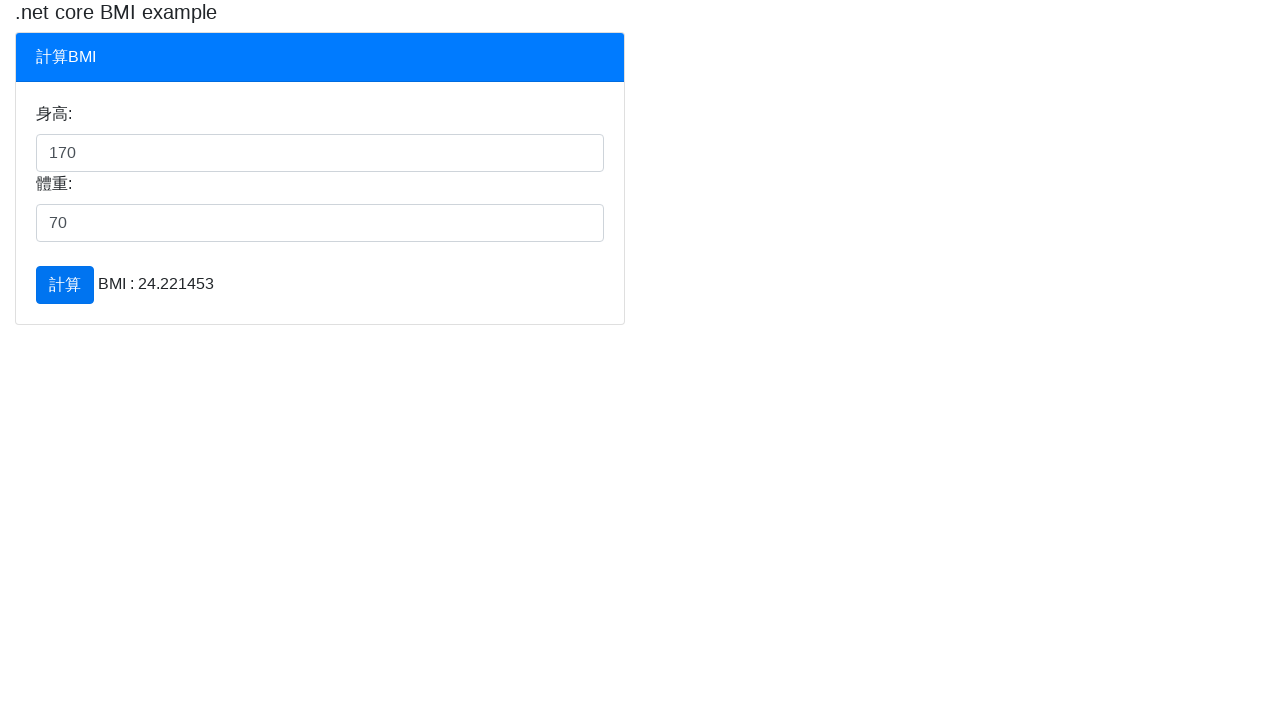

BMI result appeared on page
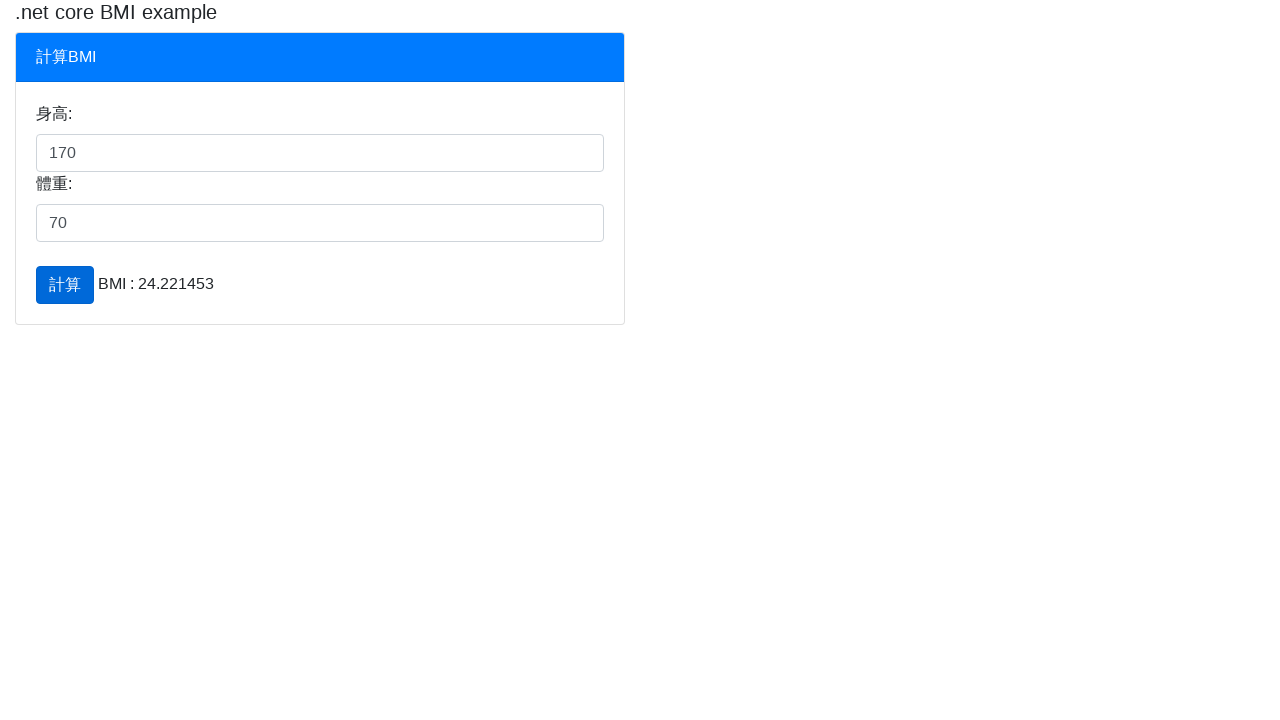

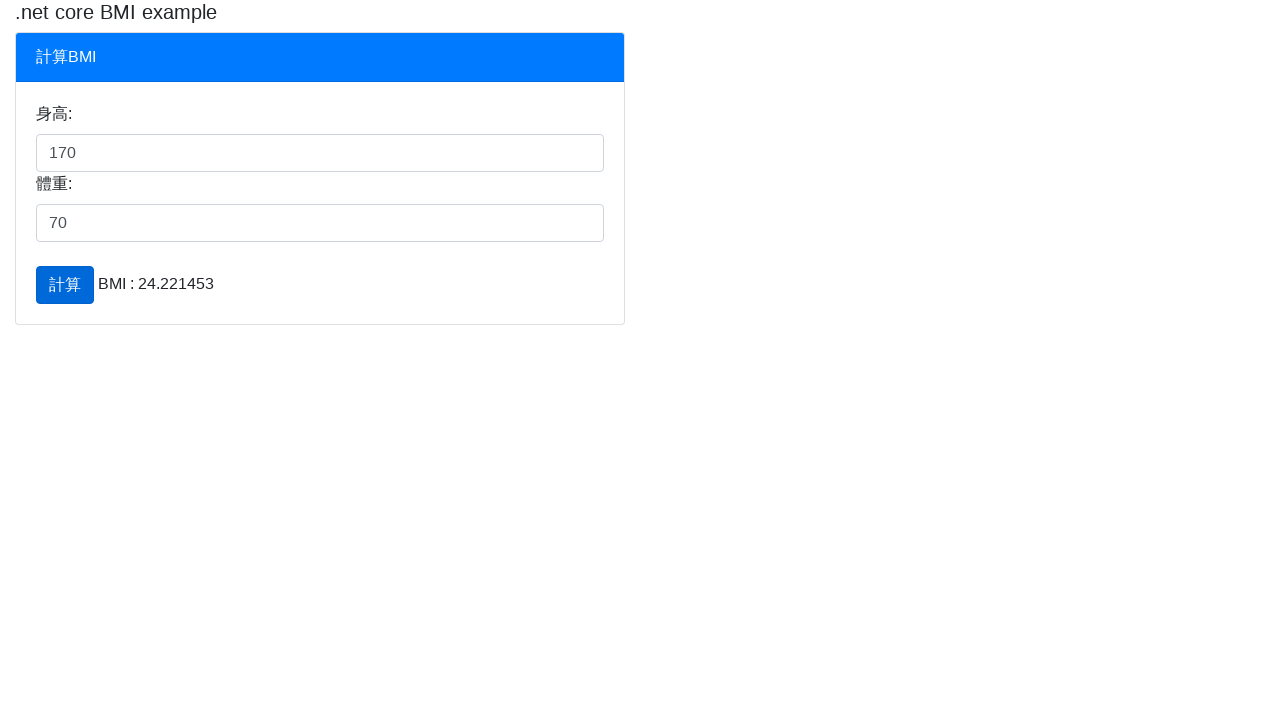